Tests the 12306 train ticket query functionality by entering origin station, destination station, selecting a travel date, and submitting the search to view available tickets.

Starting URL: https://kyfw.12306.cn/otn/leftTicket/init

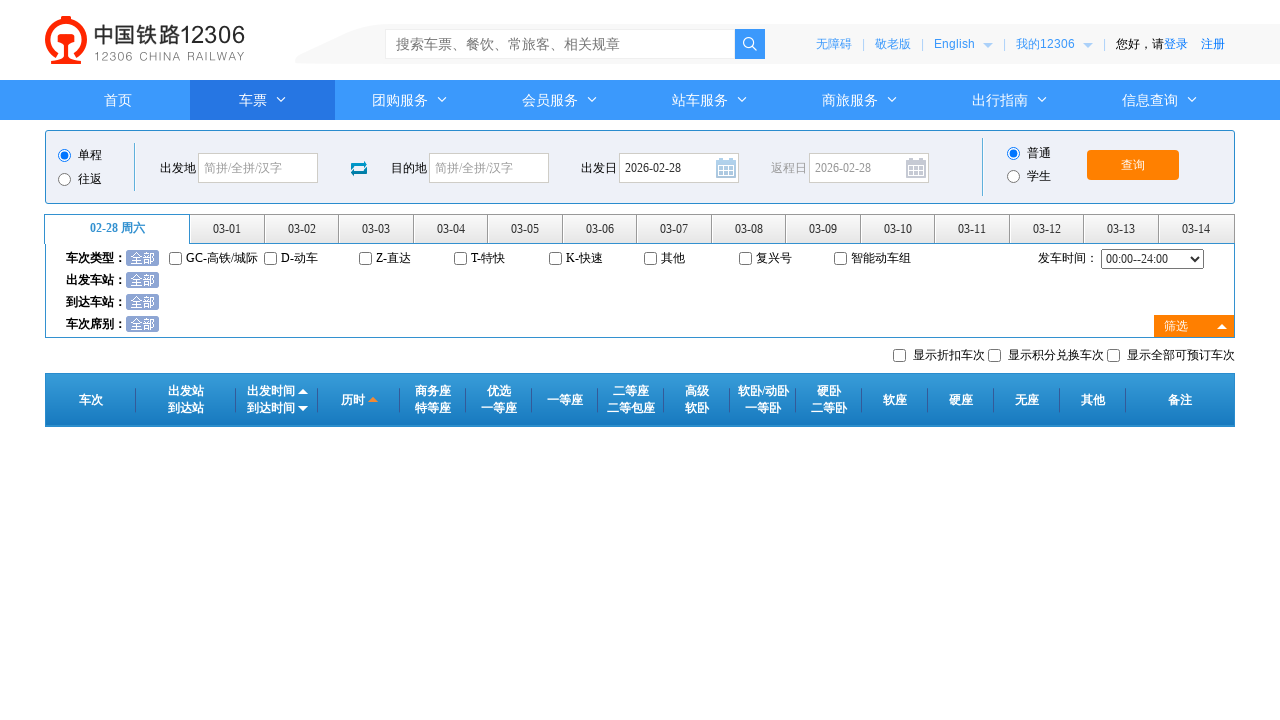

Clicked origin station field at (258, 168) on #fromStationText
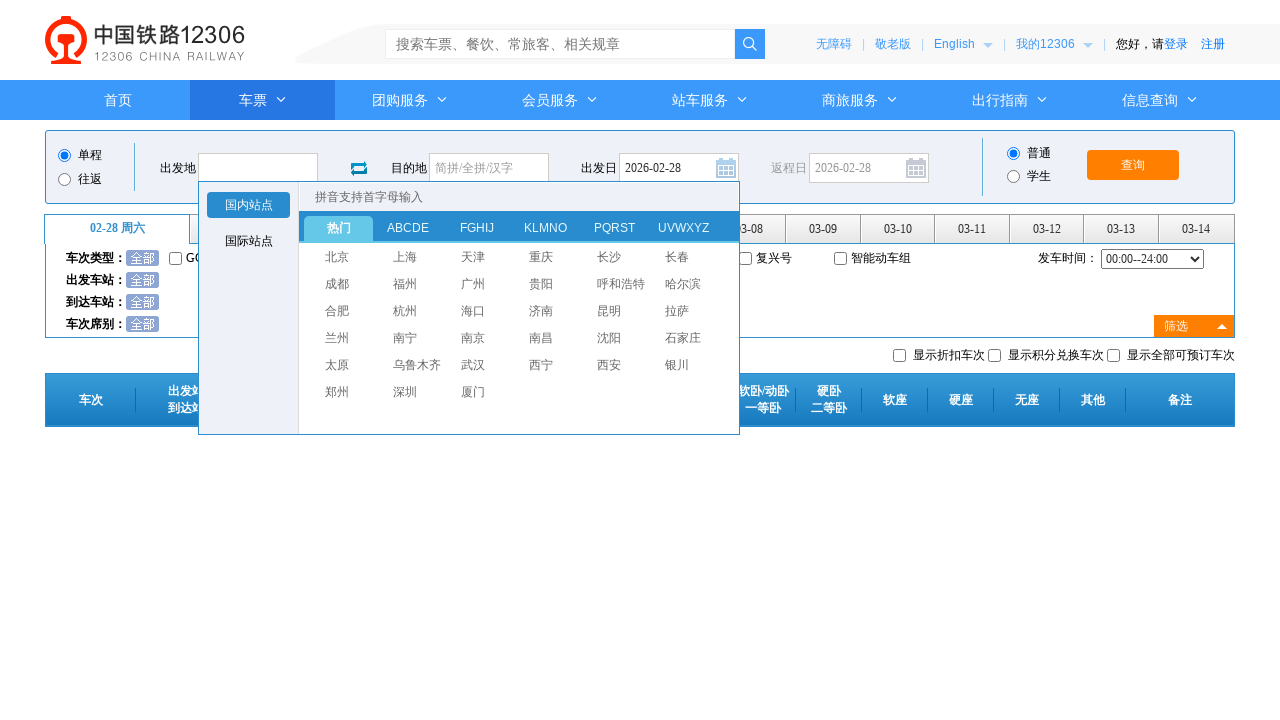

Filled origin station with '北京' (Beijing) on #fromStationText
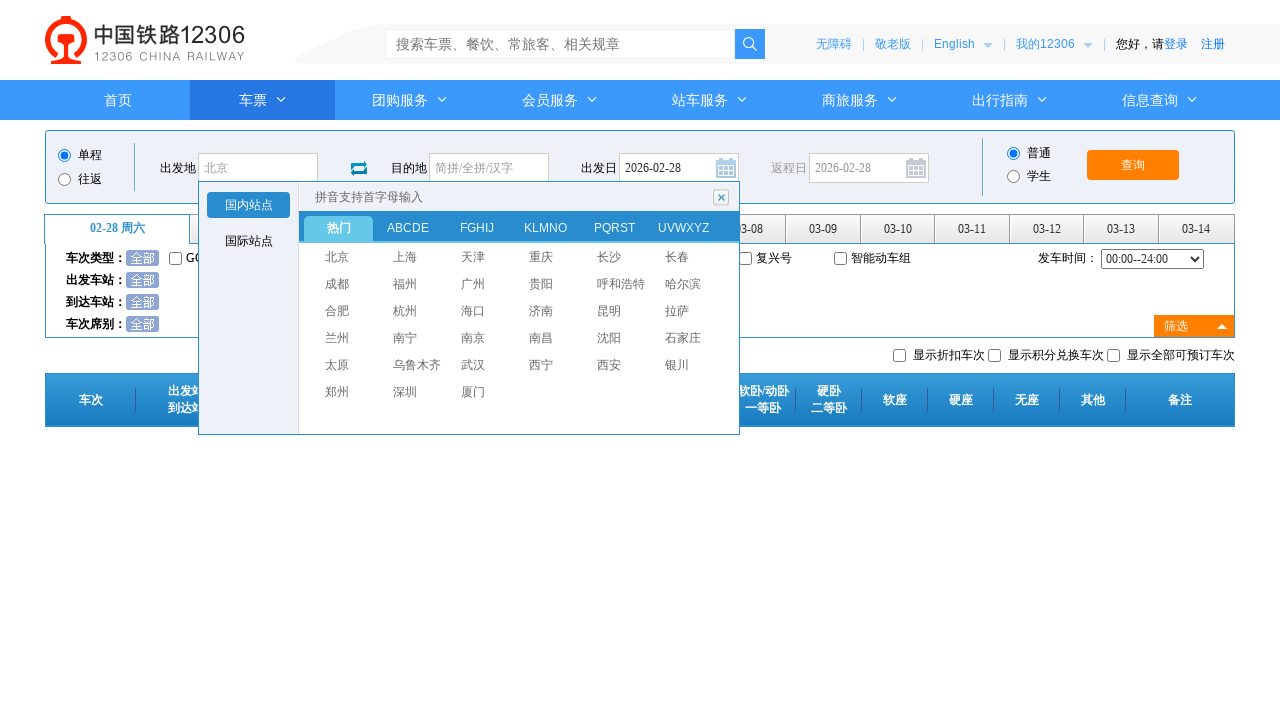

Pressed Enter to confirm origin station selection
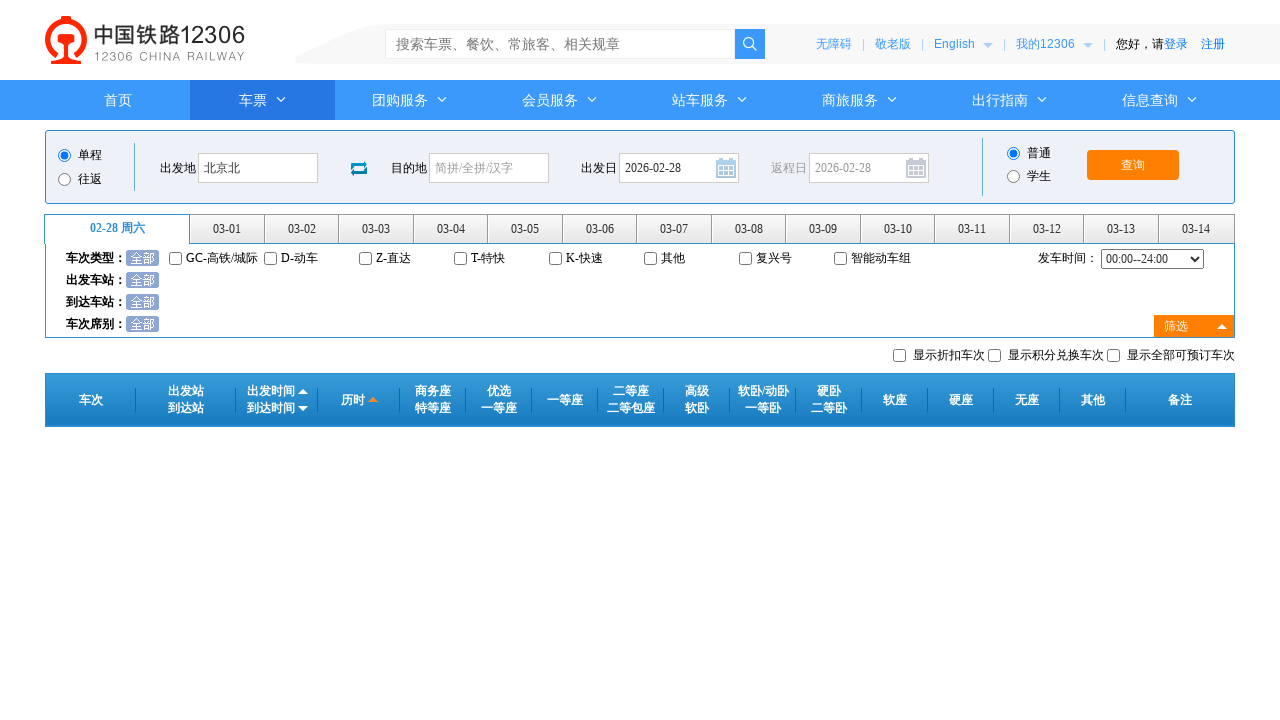

Clicked destination station field at (489, 168) on #toStationText
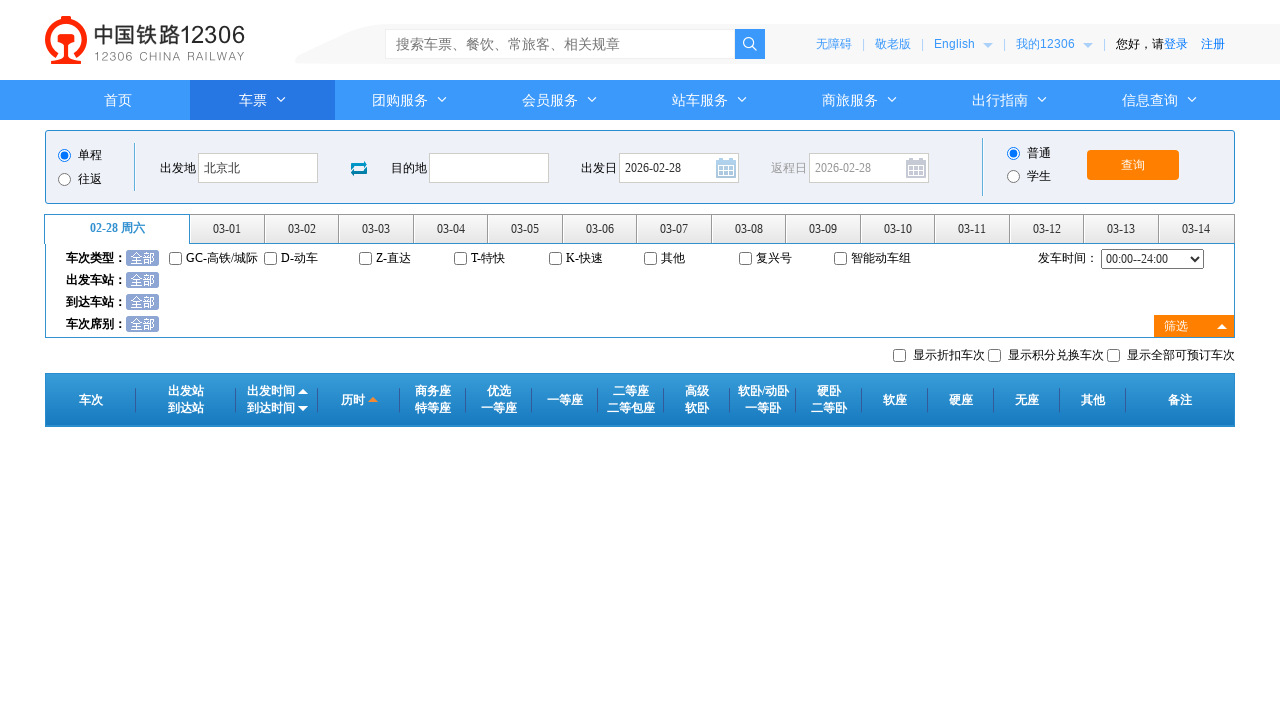

Filled destination station with '上海' (Shanghai) on #toStationText
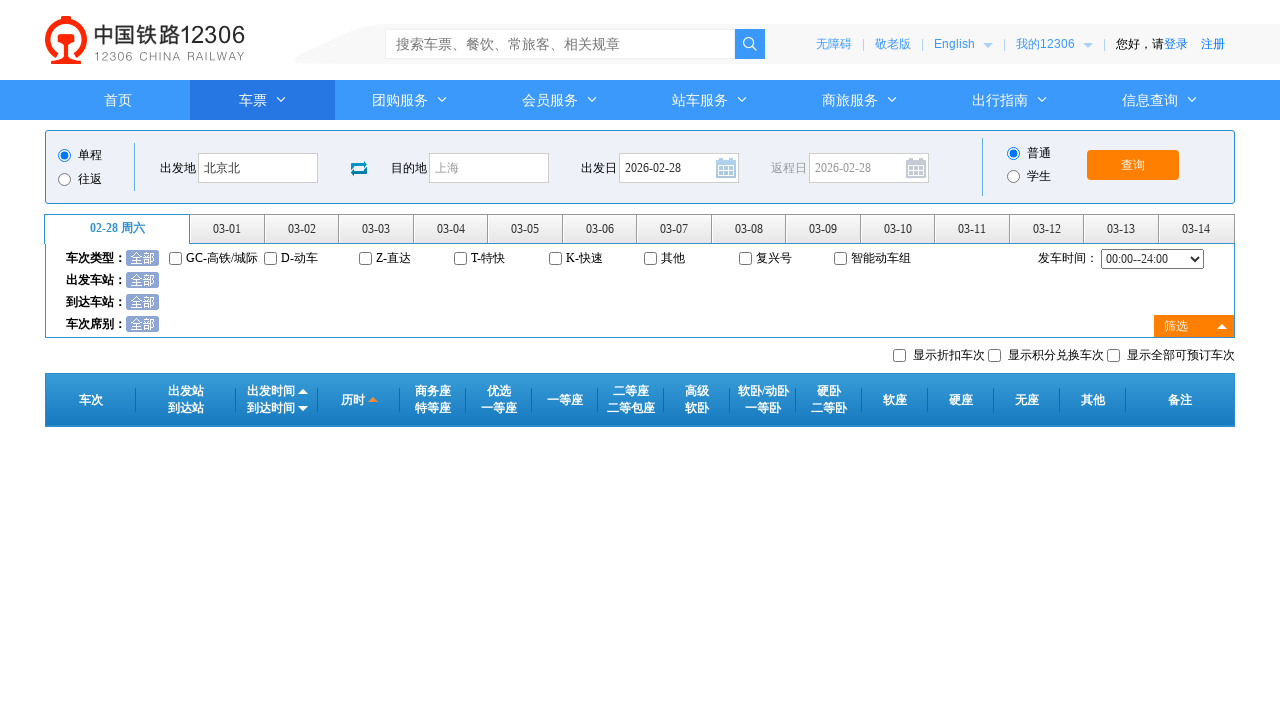

Pressed Enter to confirm destination station selection
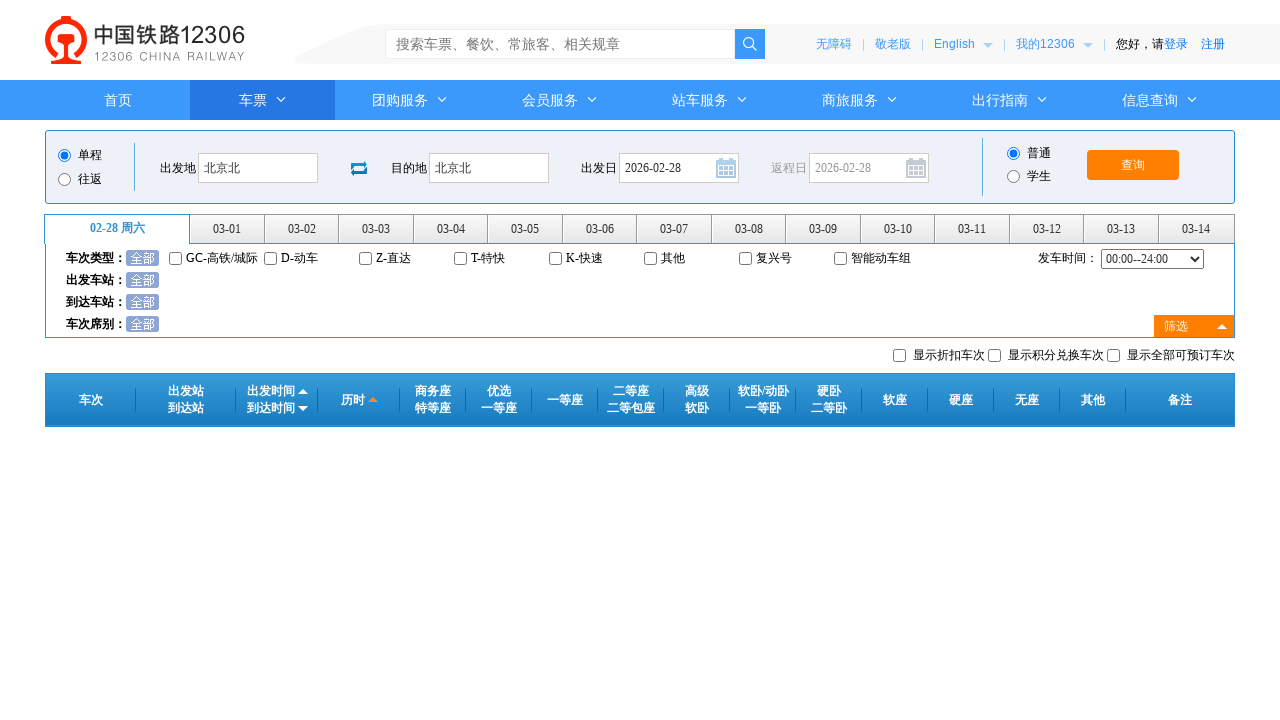

Removed readonly attribute from date field
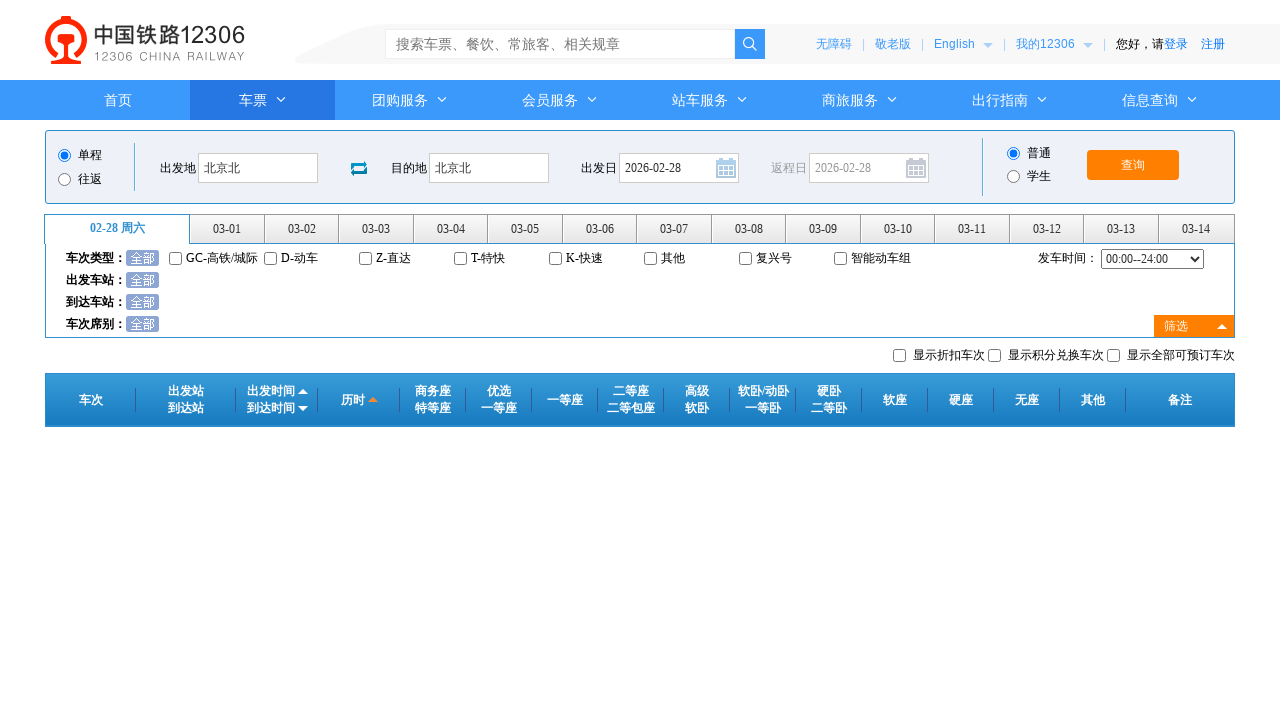

Filled travel date with '2024-03-15' on #train_date
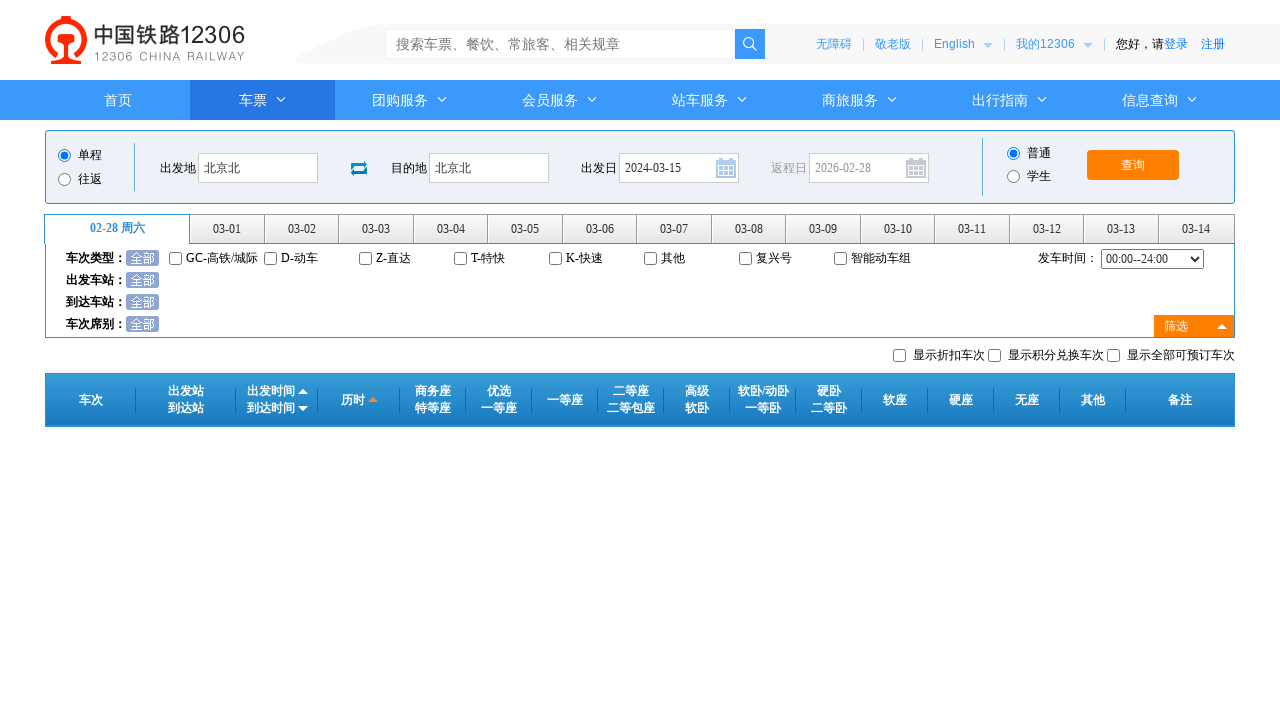

Clicked date field to confirm selection at (679, 168) on #train_date
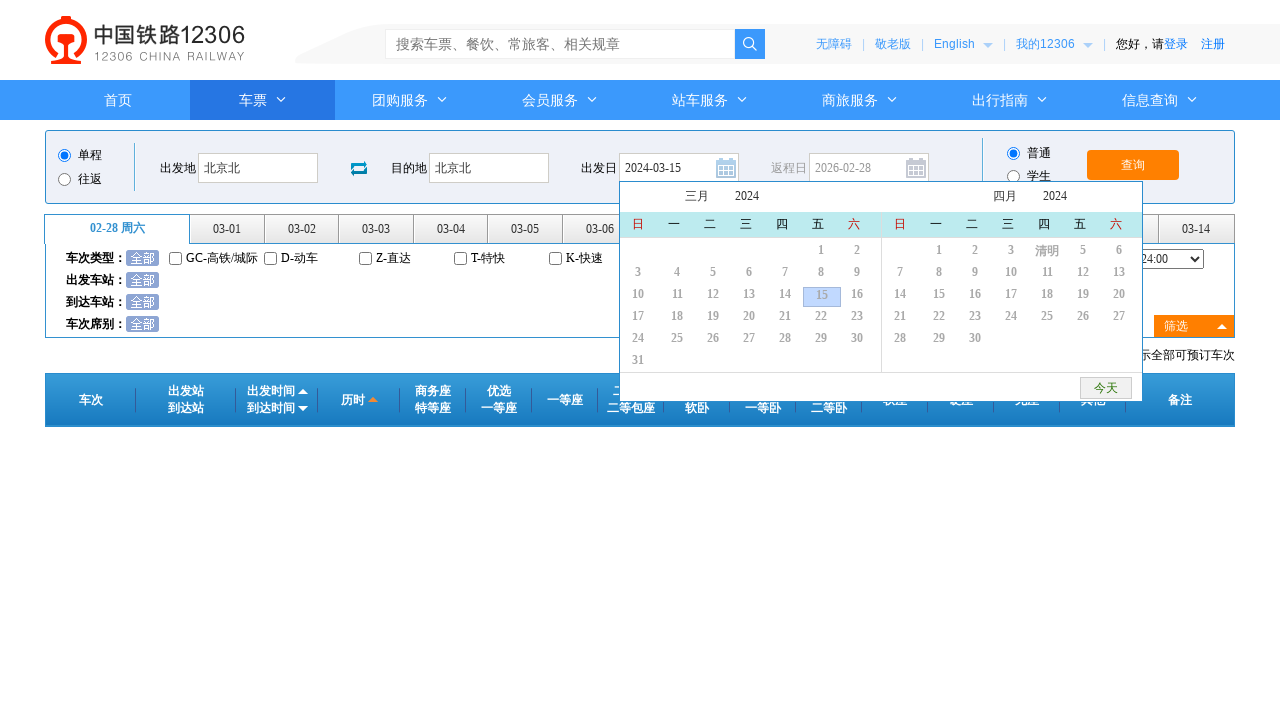

Clicked query button to search for available tickets at (1133, 165) on #query_ticket
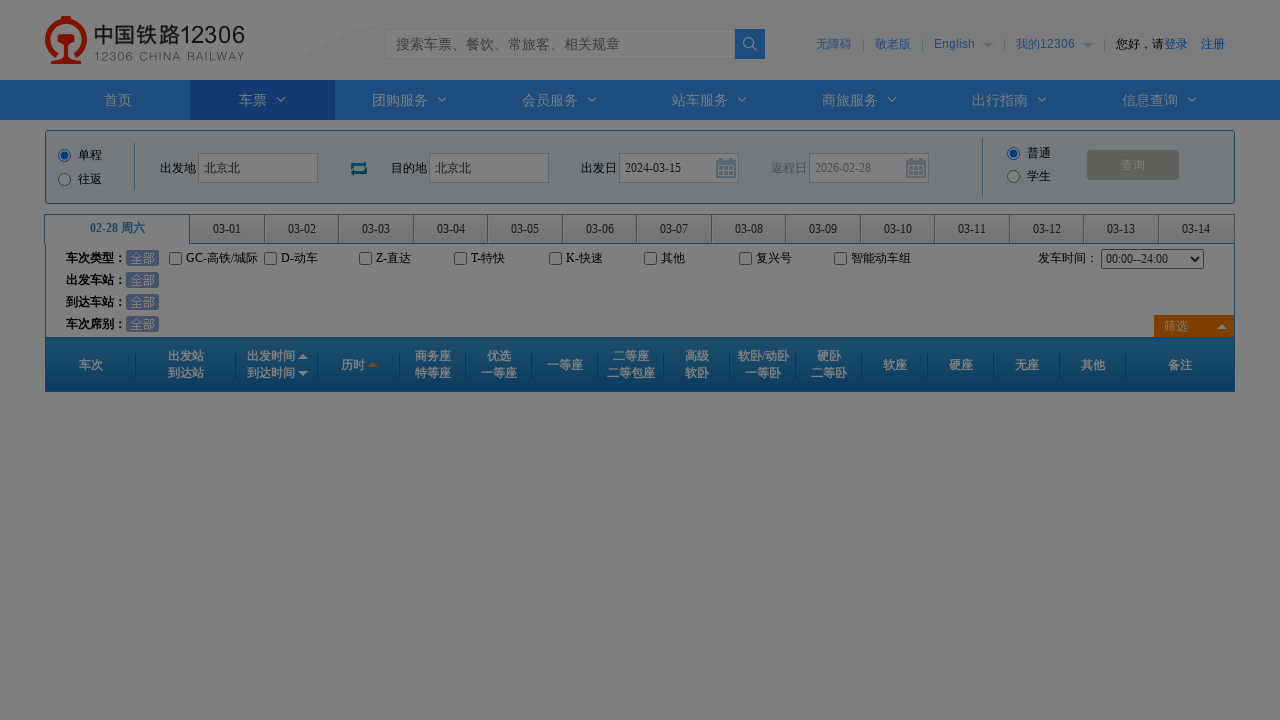

Waited for ticket search results to load
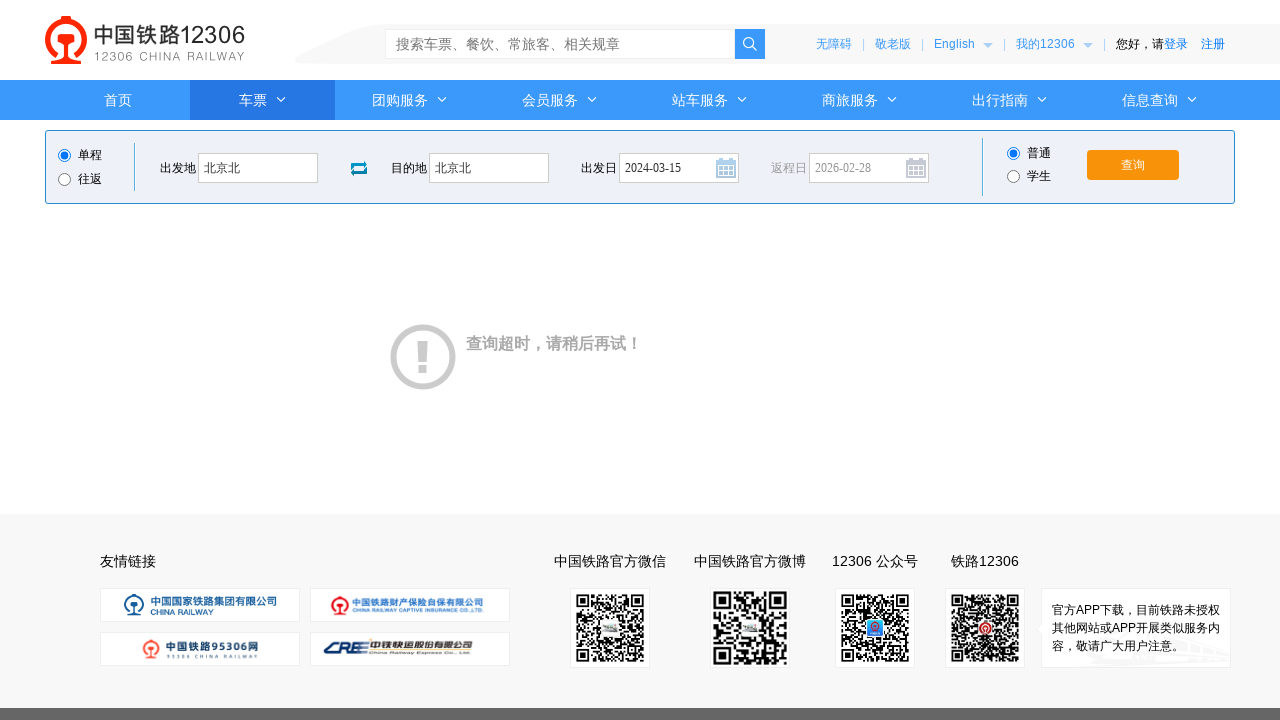

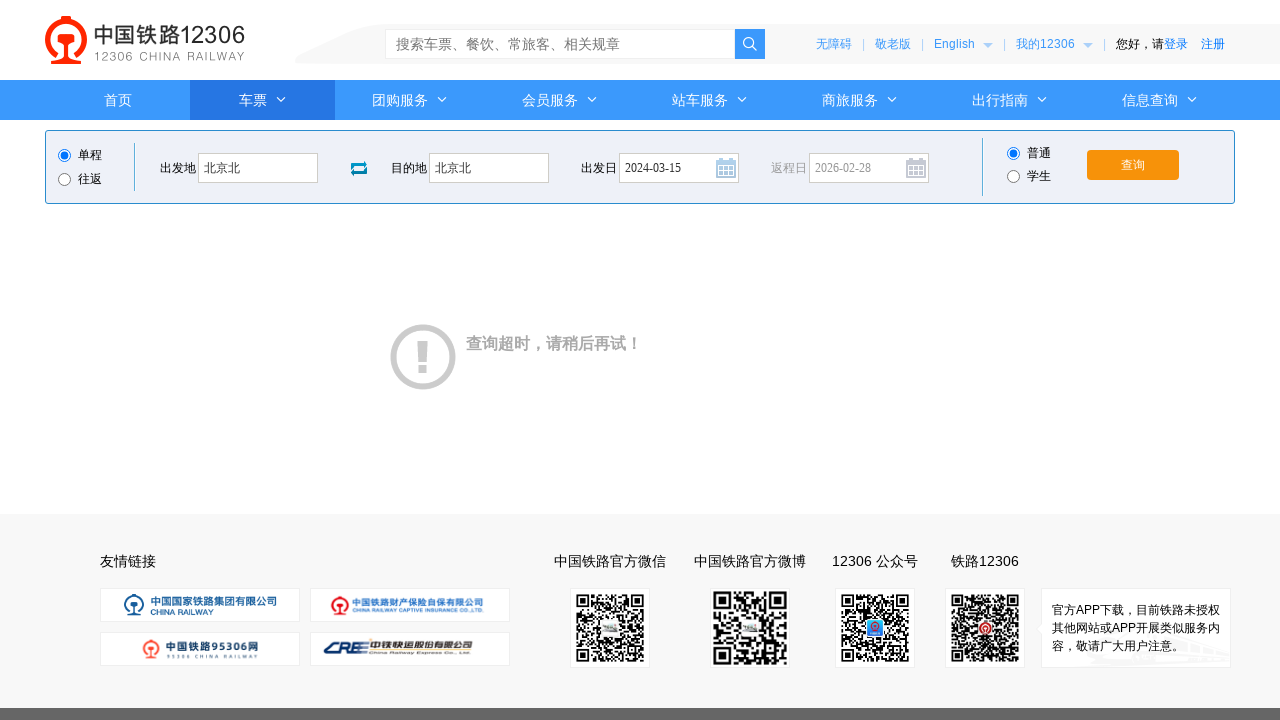